Tests modal dialog functionality by clicking a button to open a modal, then clicking the close button to dismiss it.

Starting URL: https://formy-project.herokuapp.com/modal

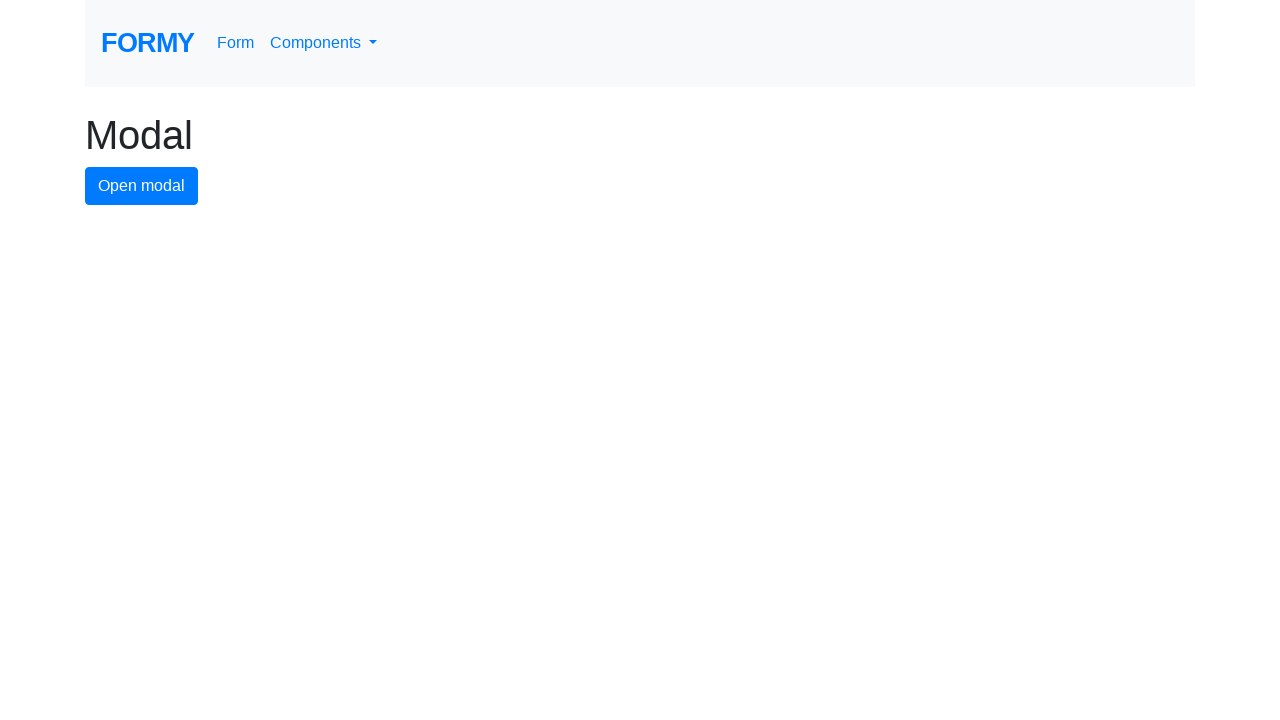

Clicked modal button to open the modal dialog at (142, 186) on #modal-button
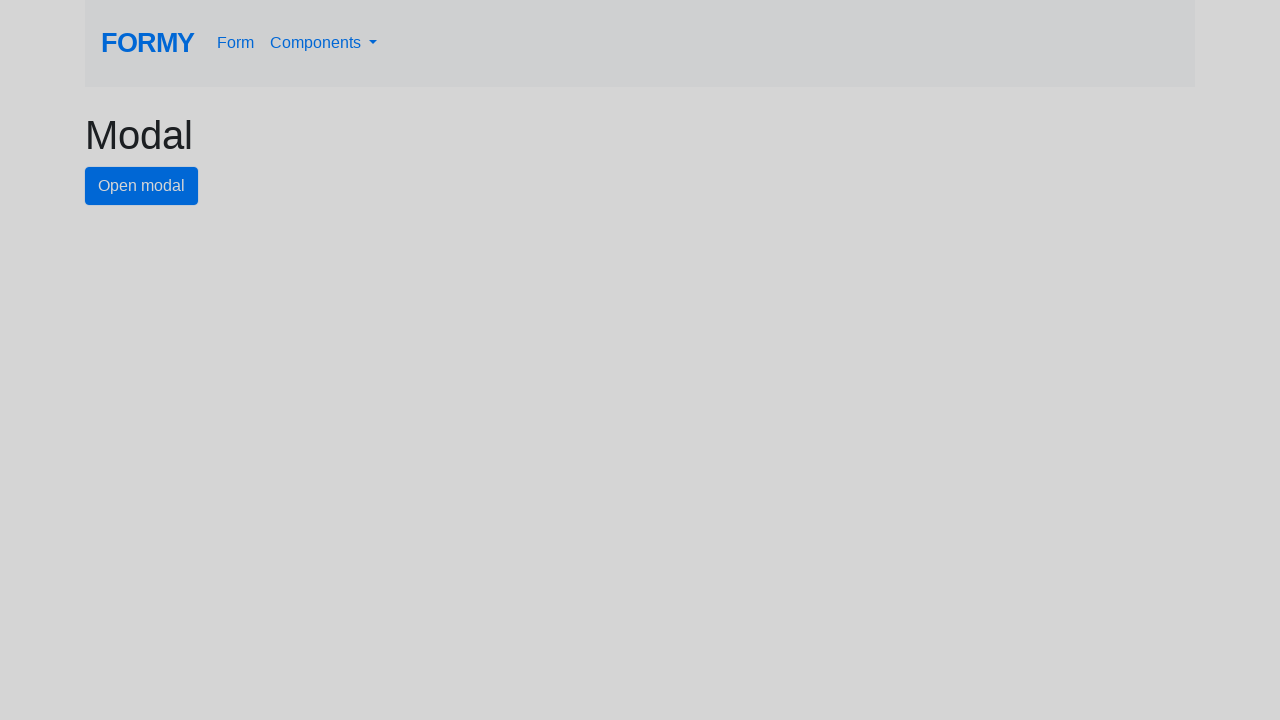

Modal dialog appeared with close button visible
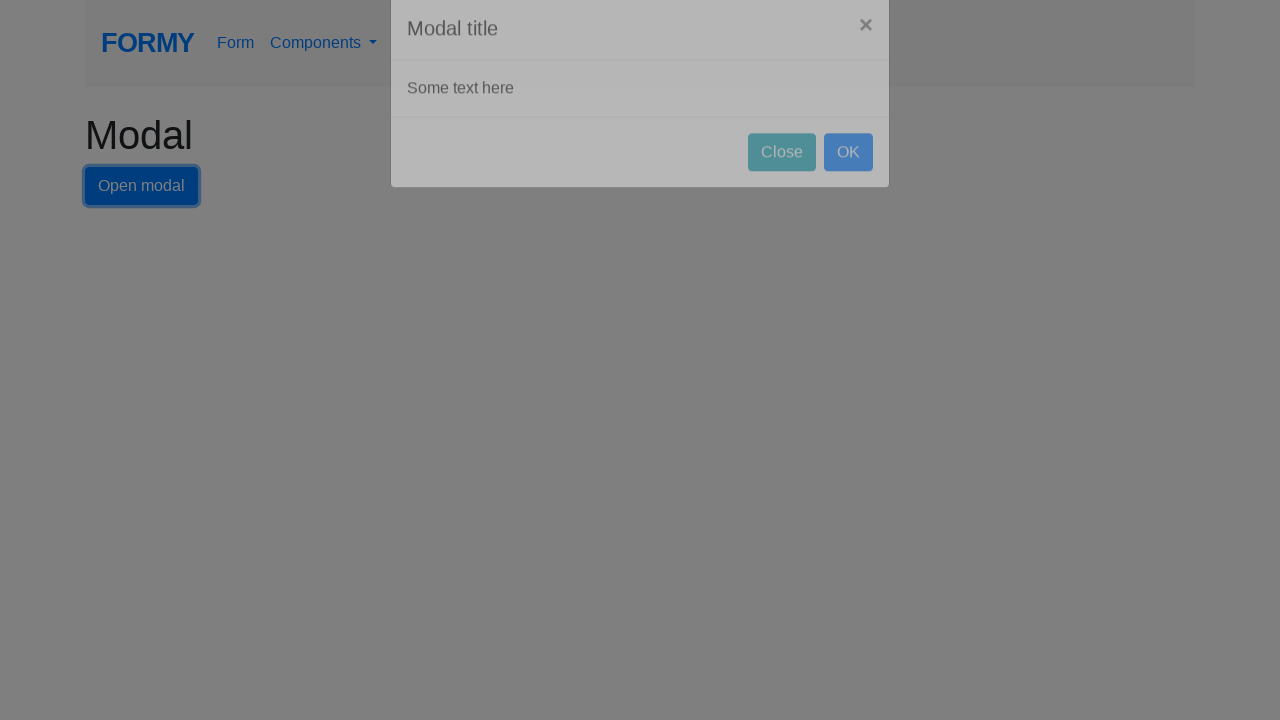

Clicked close button to dismiss the modal dialog at (782, 184) on #close-button
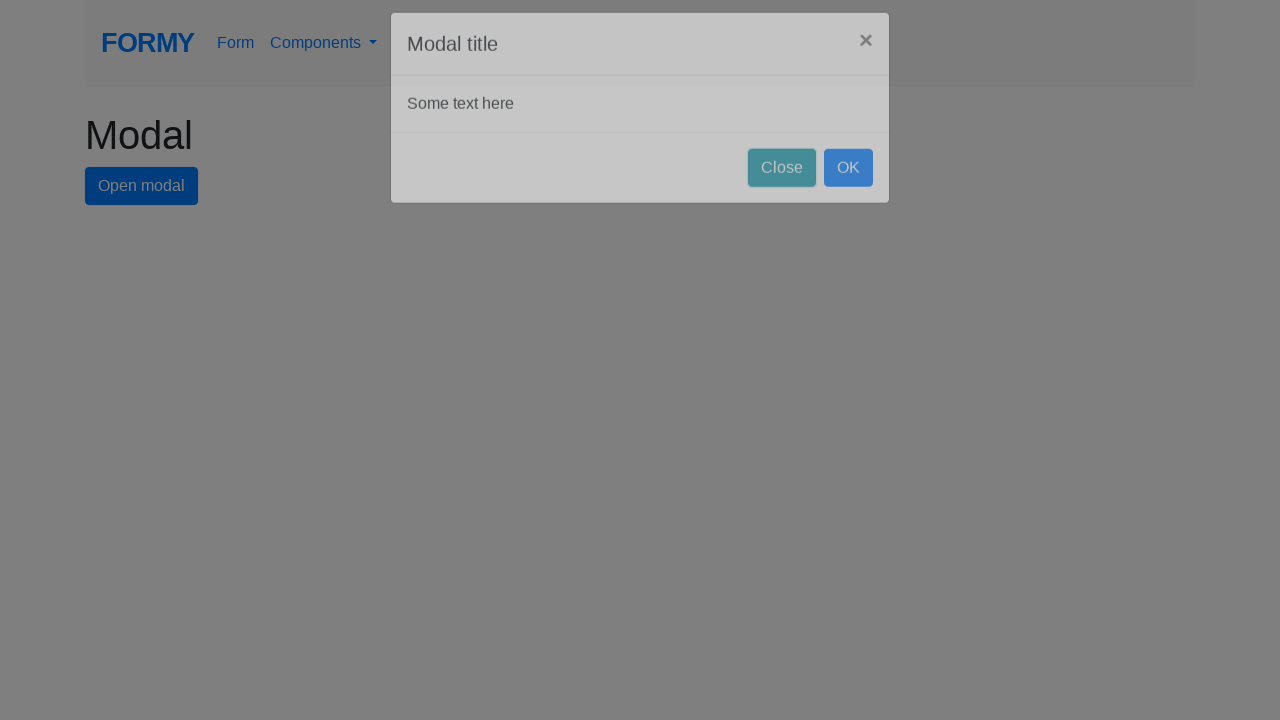

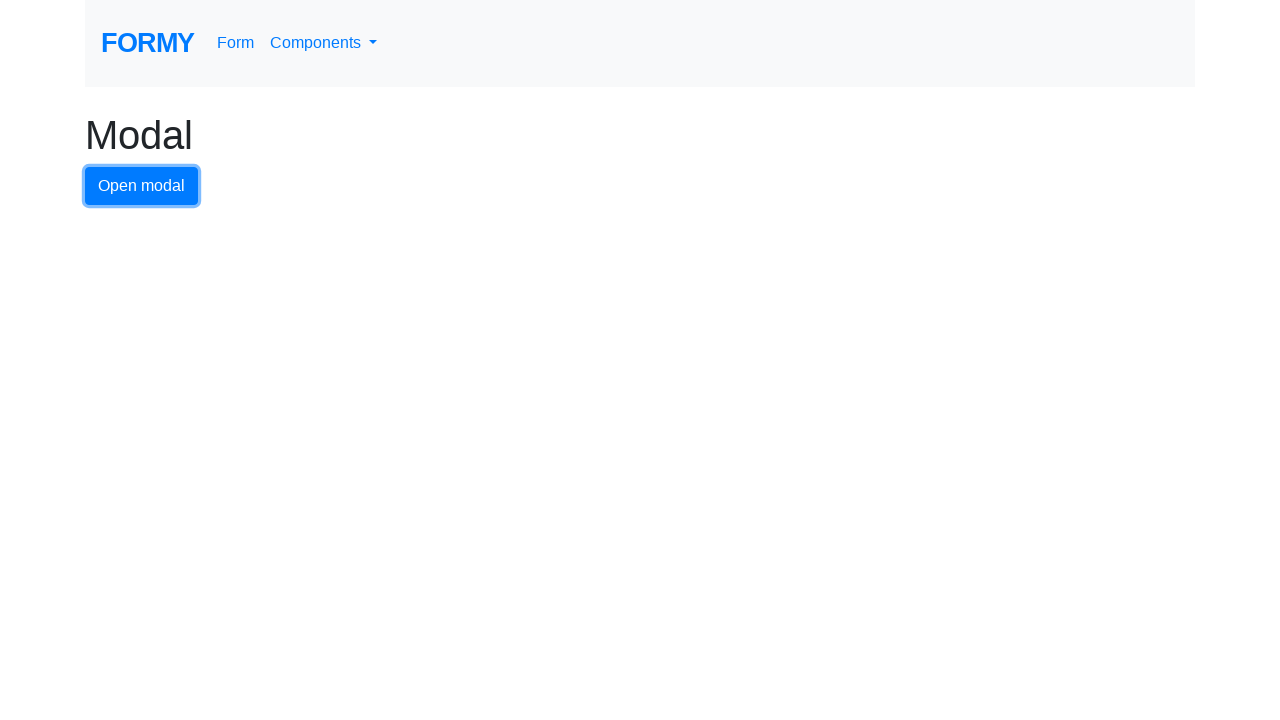